Tests a scrollable table by scrolling to view all rows, calculating the sum of values in the 4th column, and verifying it matches the displayed total amount

Starting URL: https://rahulshettyacademy.com/AutomationPractice/

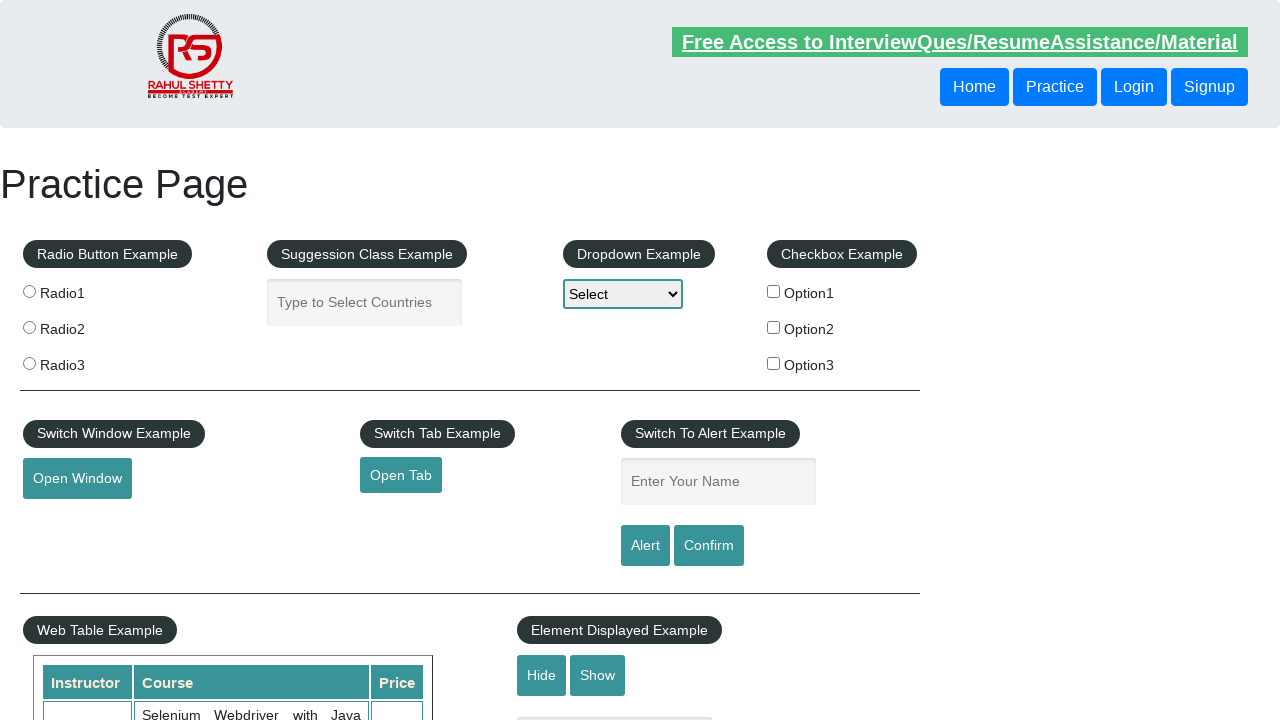

Scrolled down the page by 500 pixels
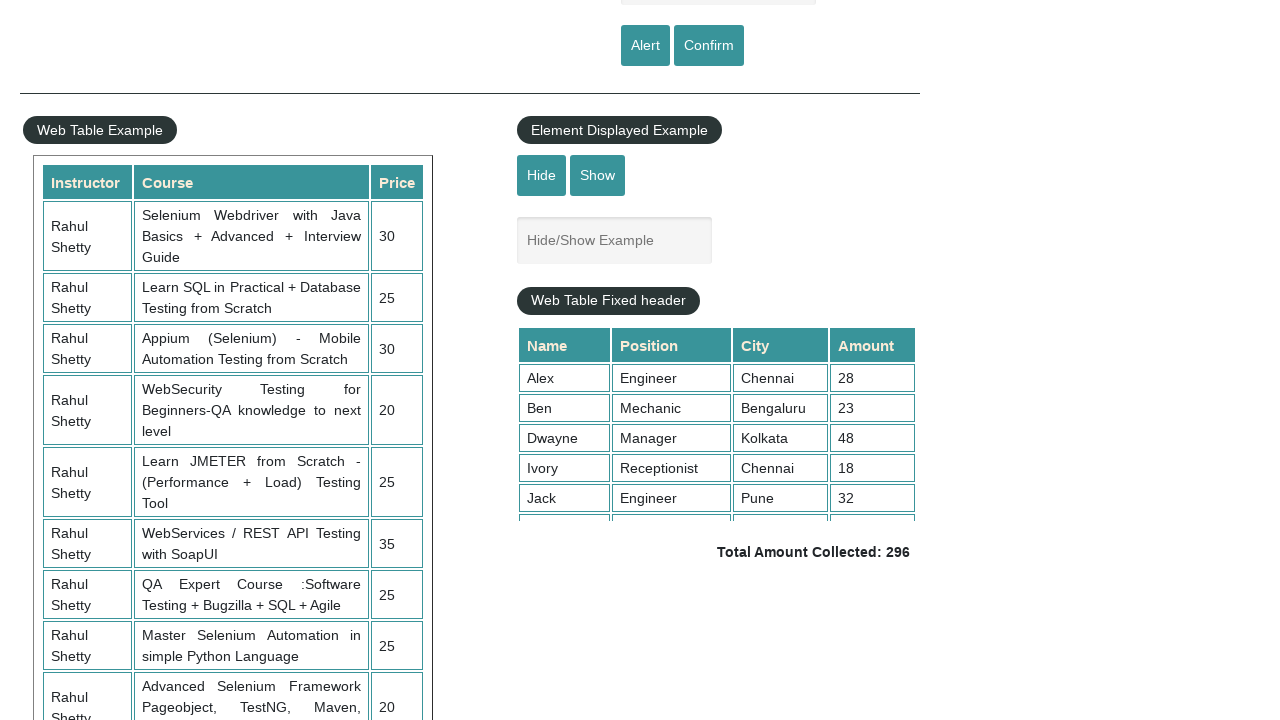

Table with fixed header became visible
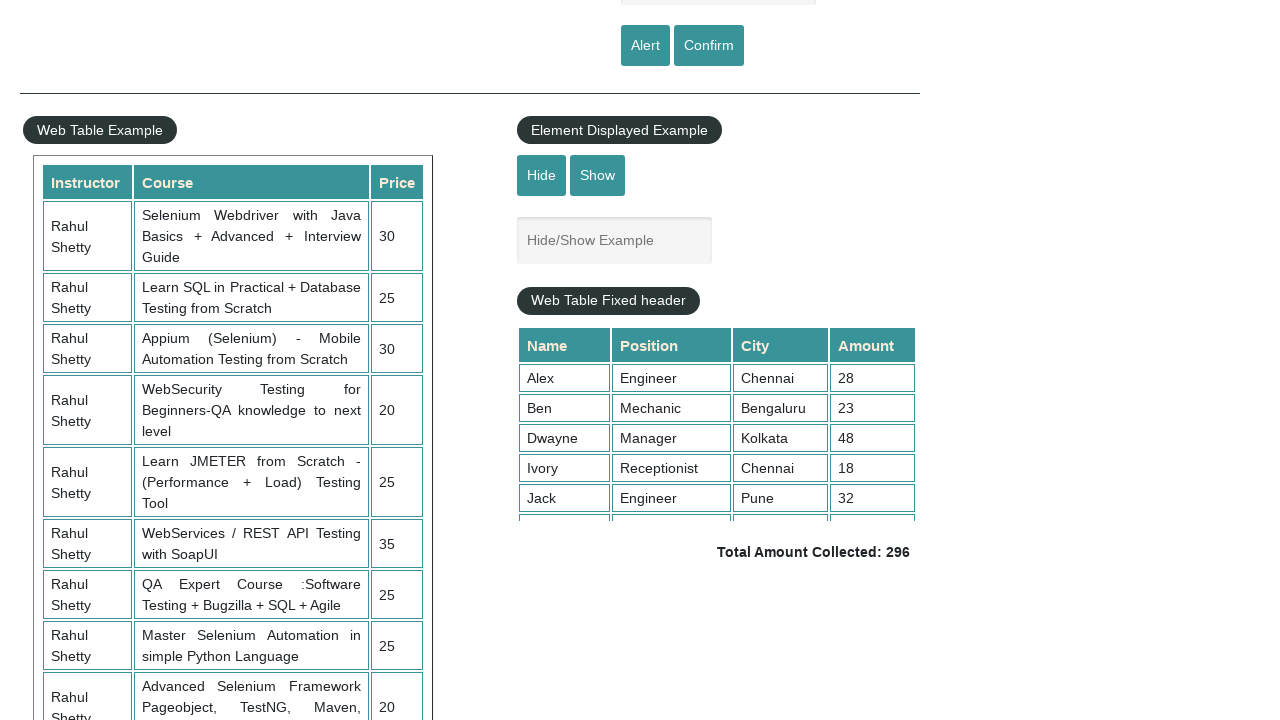

Scrolled within the fixed header table to load all rows
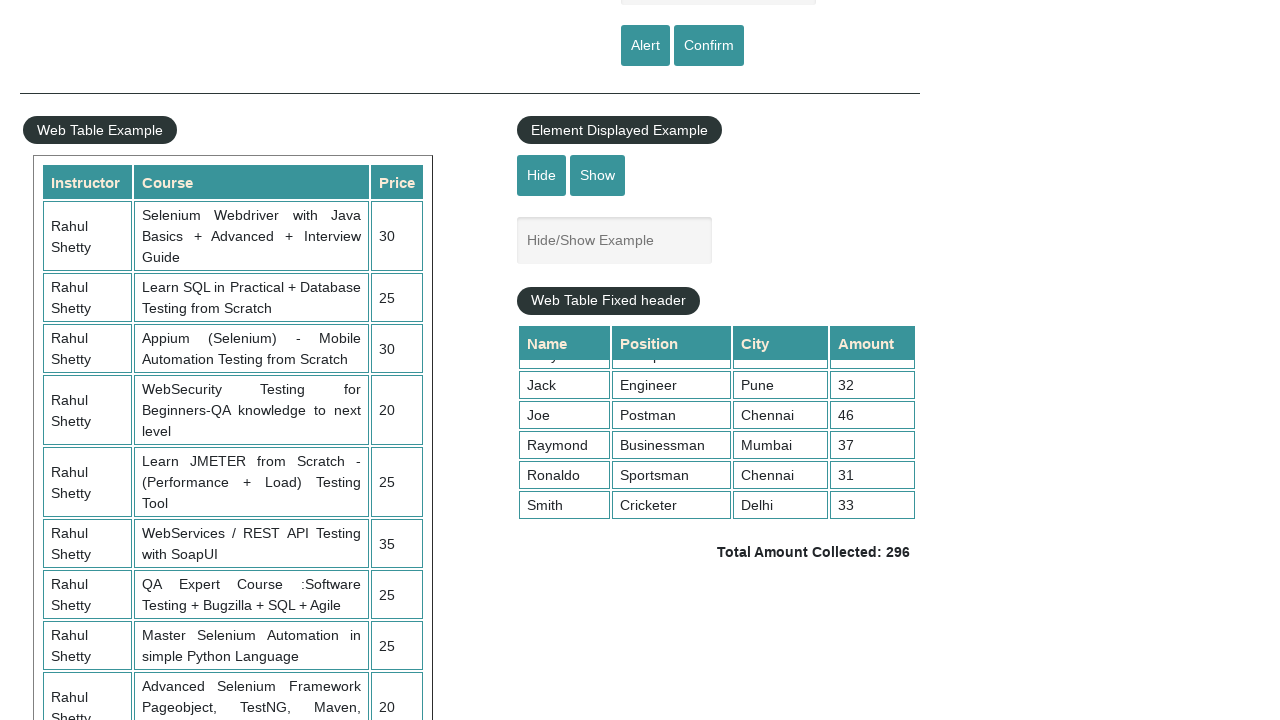

Waited for table content to load after scroll
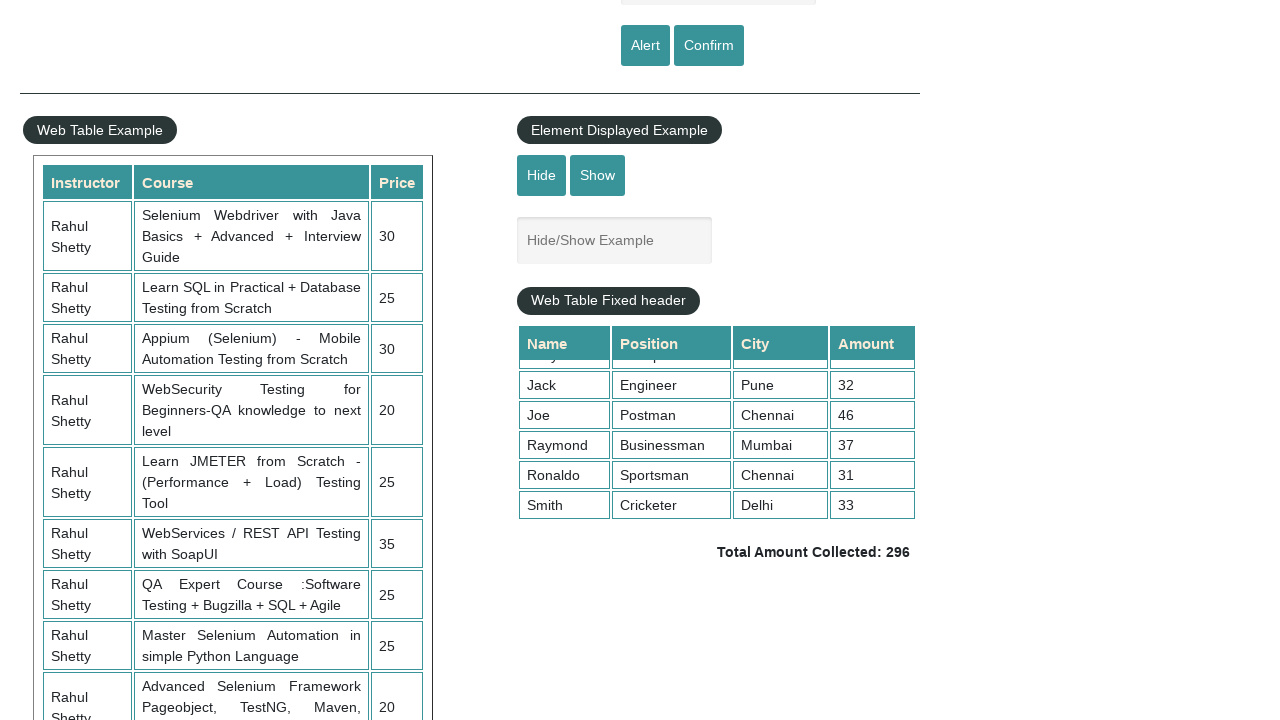

Retrieved all values from the 4th column of the table
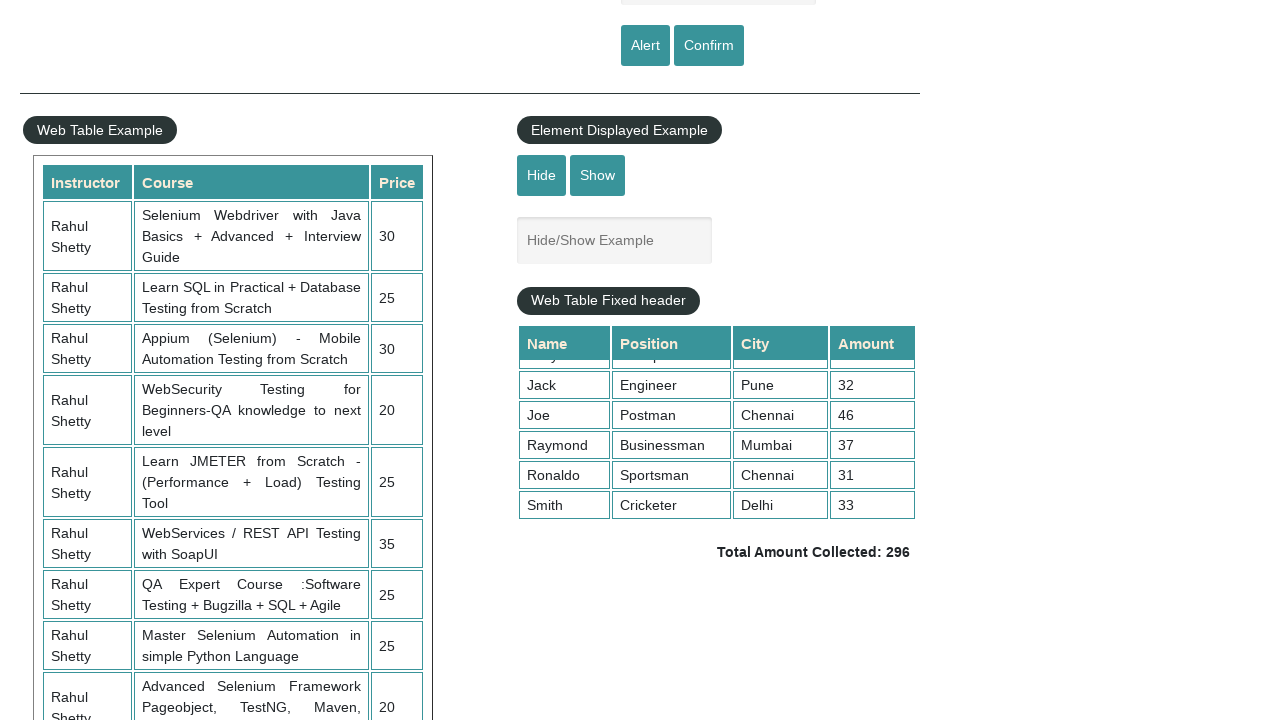

Calculated sum of all values in 4th column: 296
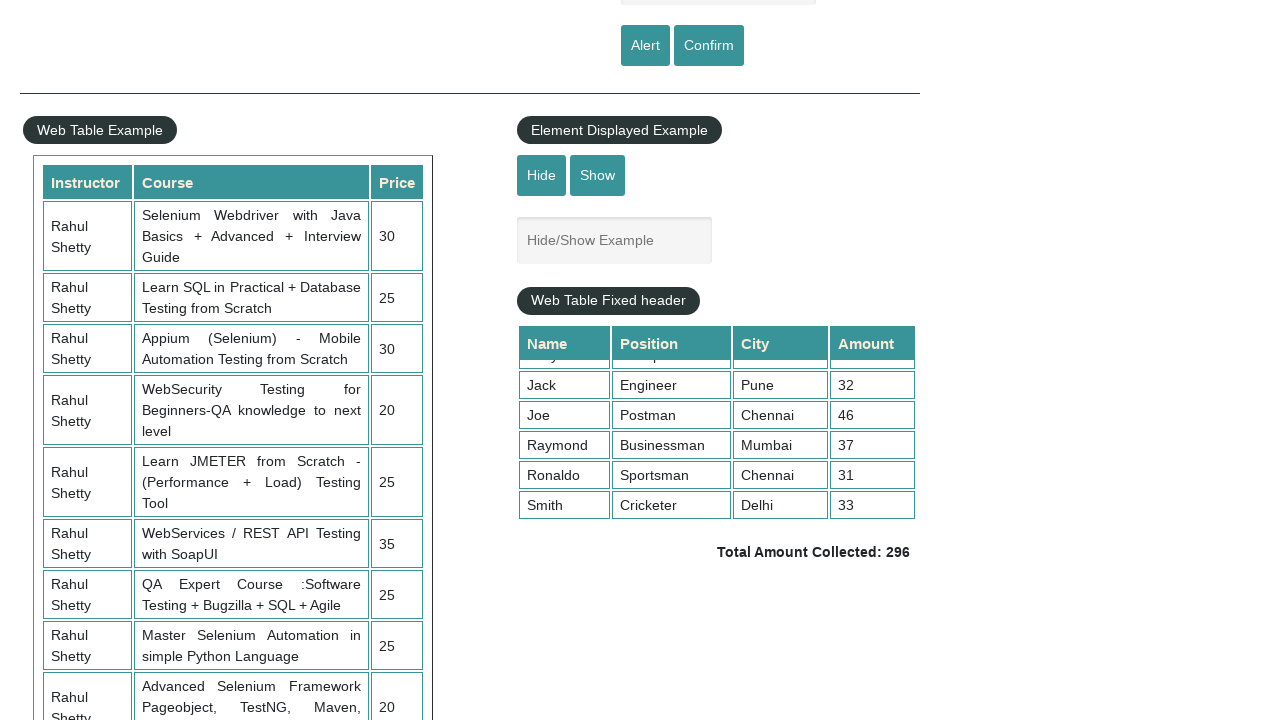

Located the displayed total amount element
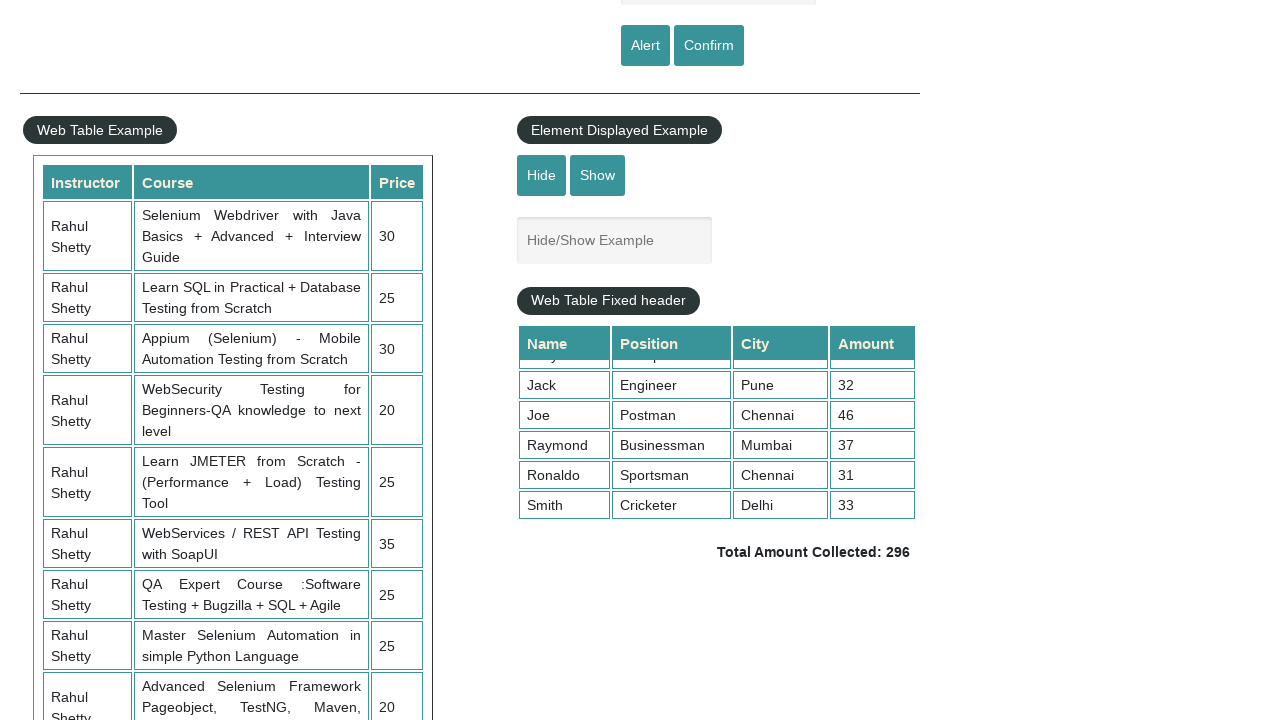

Extracted displayed total amount: 296
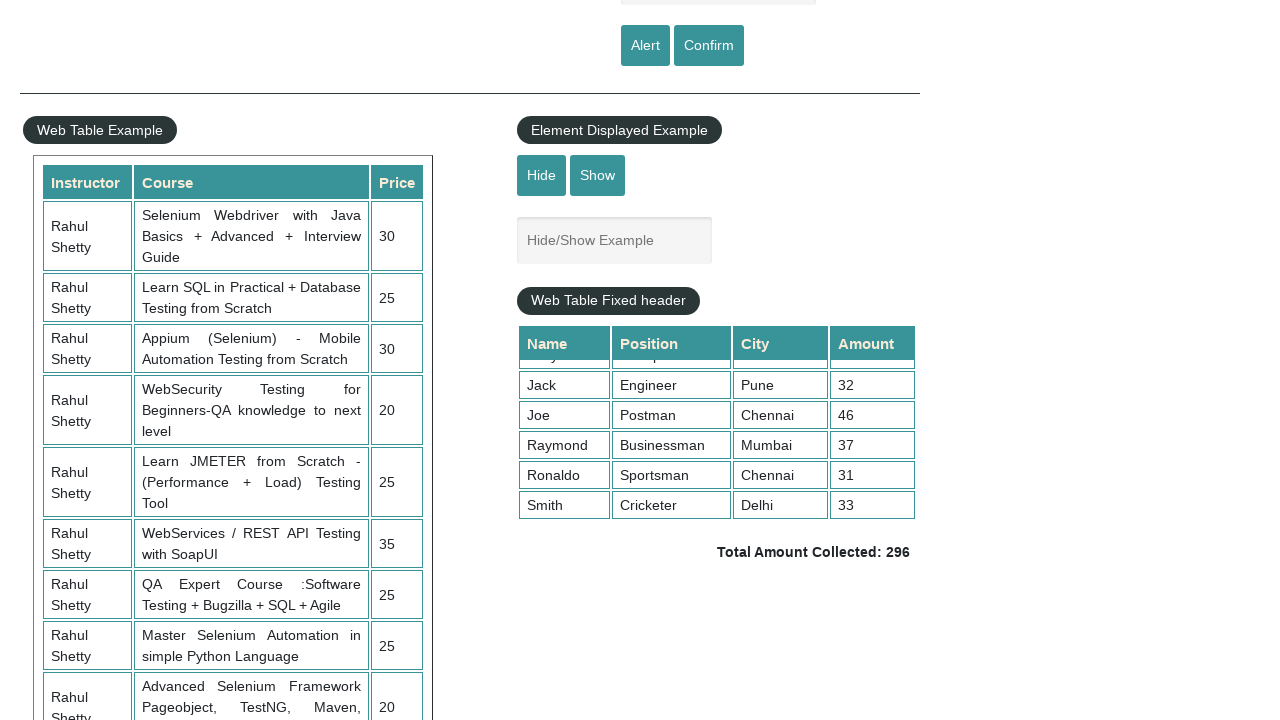

Verified that calculated sum (296) matches displayed total (296)
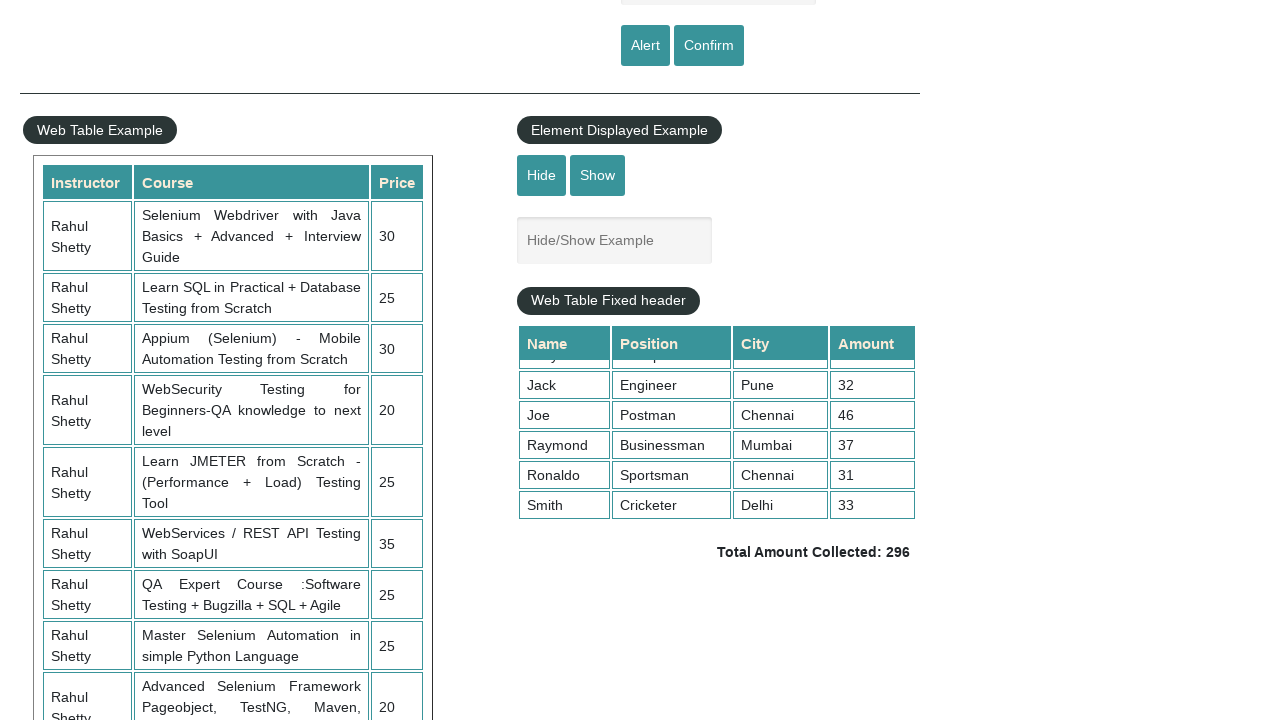

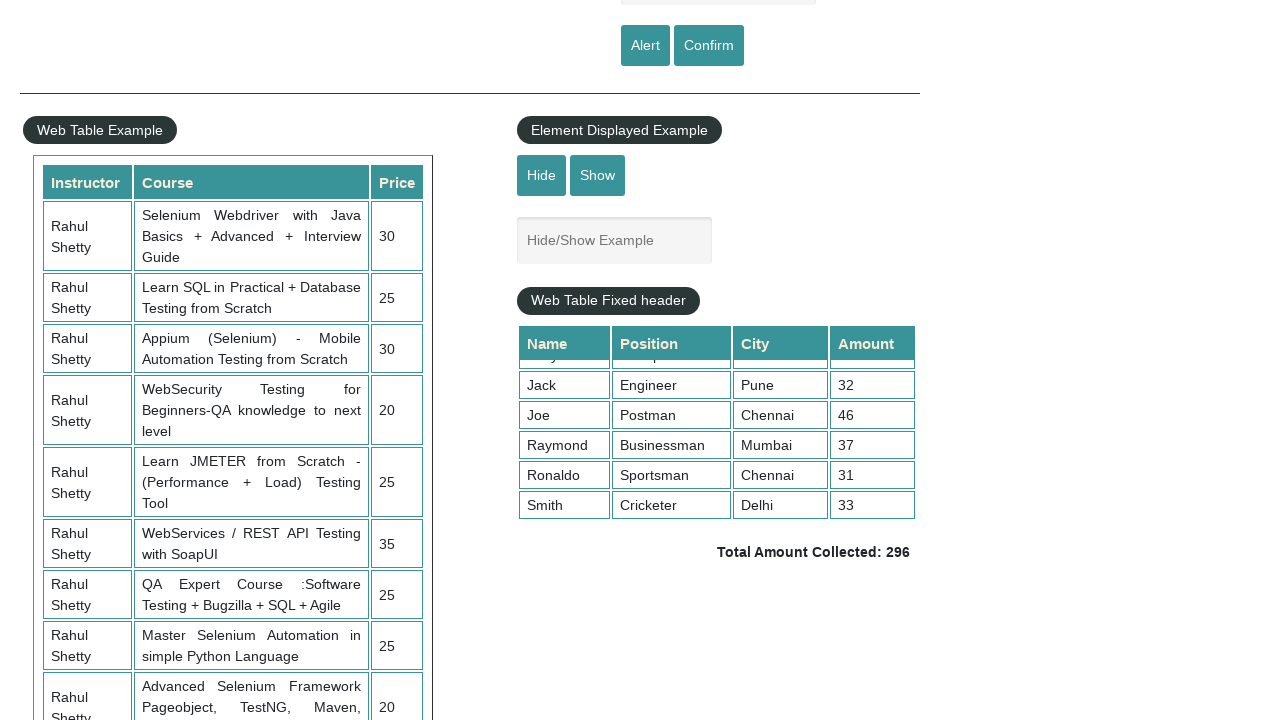